Navigates to the DemoBlaze e-commerce website homepage and waits for it to load

Starting URL: https://www.demoblaze.com/index.html

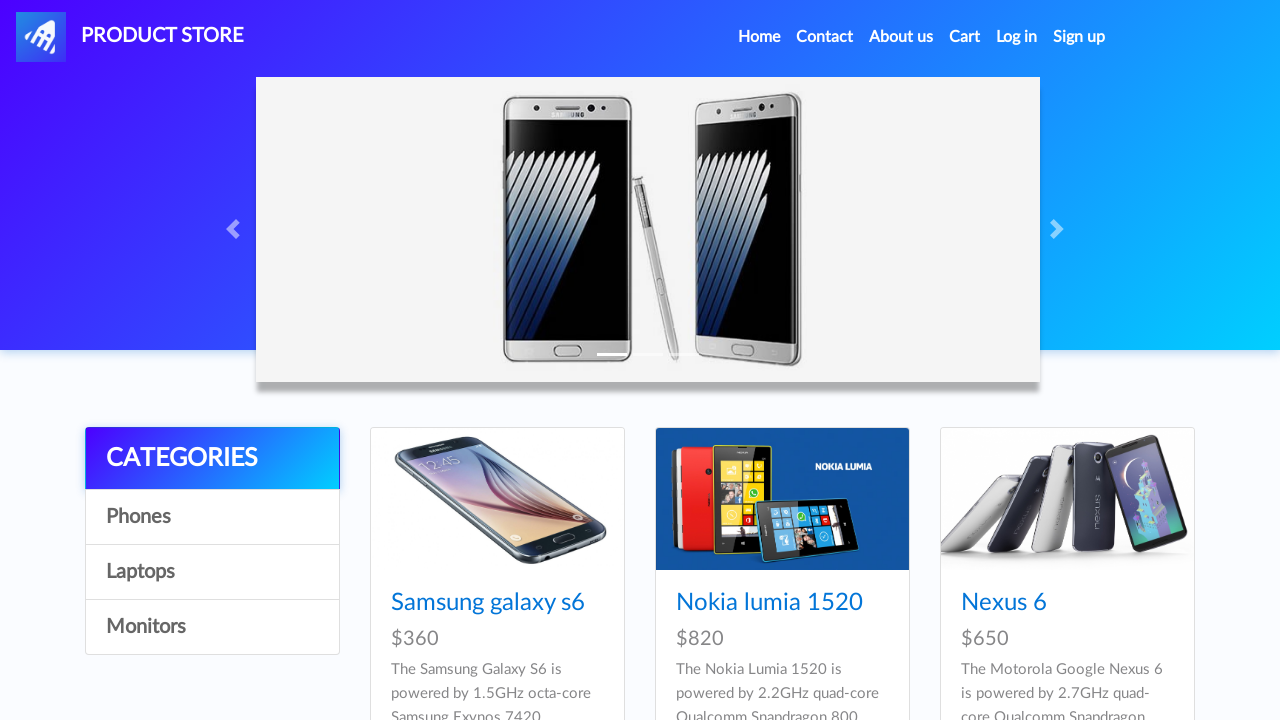

Navigated to DemoBlaze e-commerce homepage
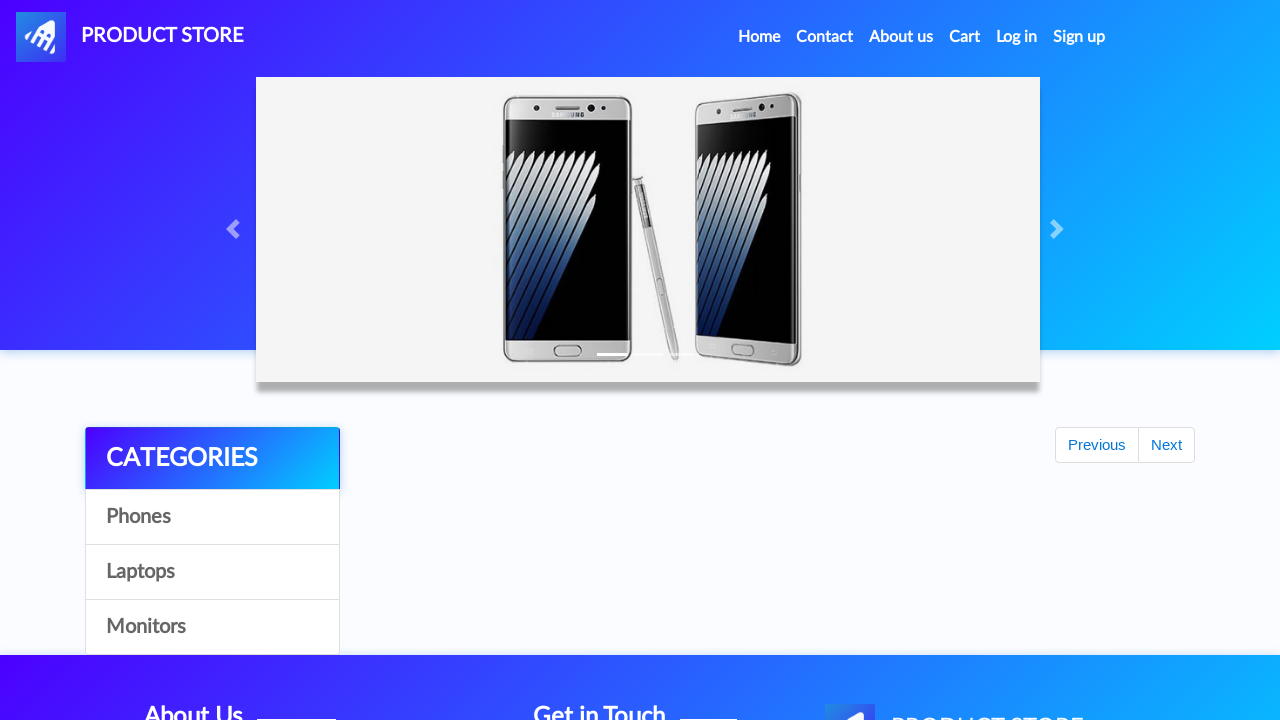

DemoBlaze homepage fully loaded
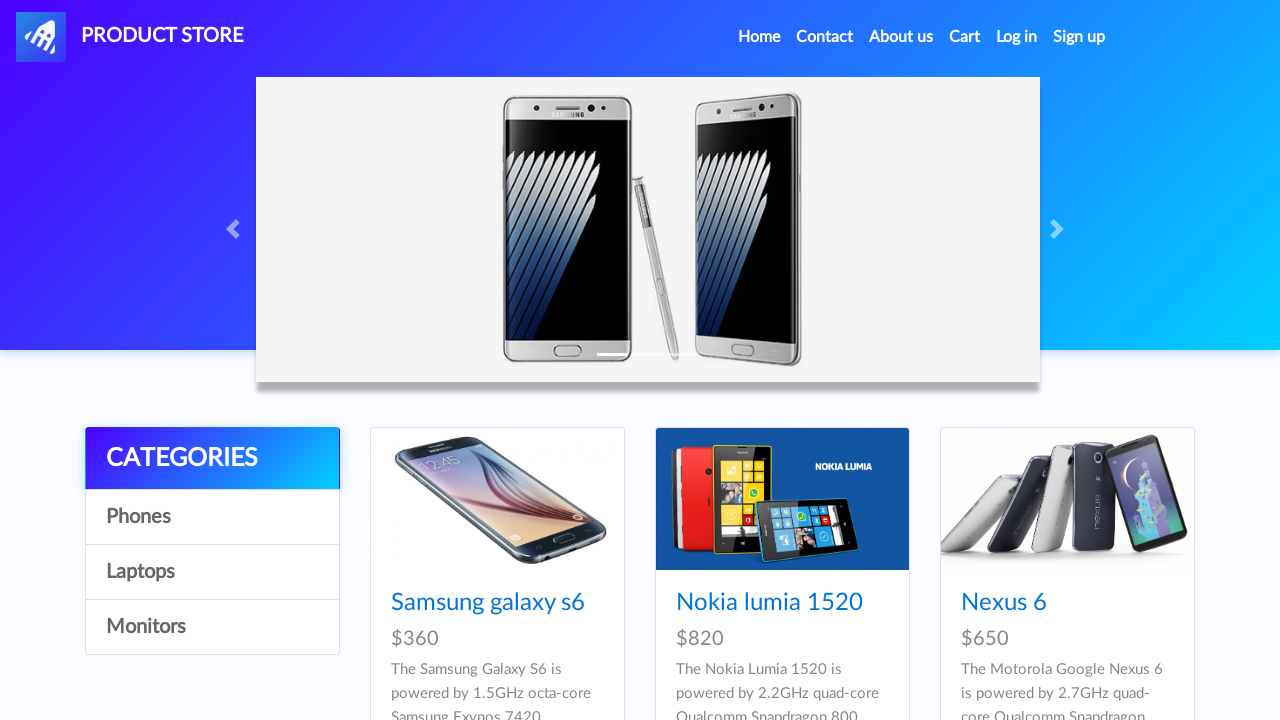

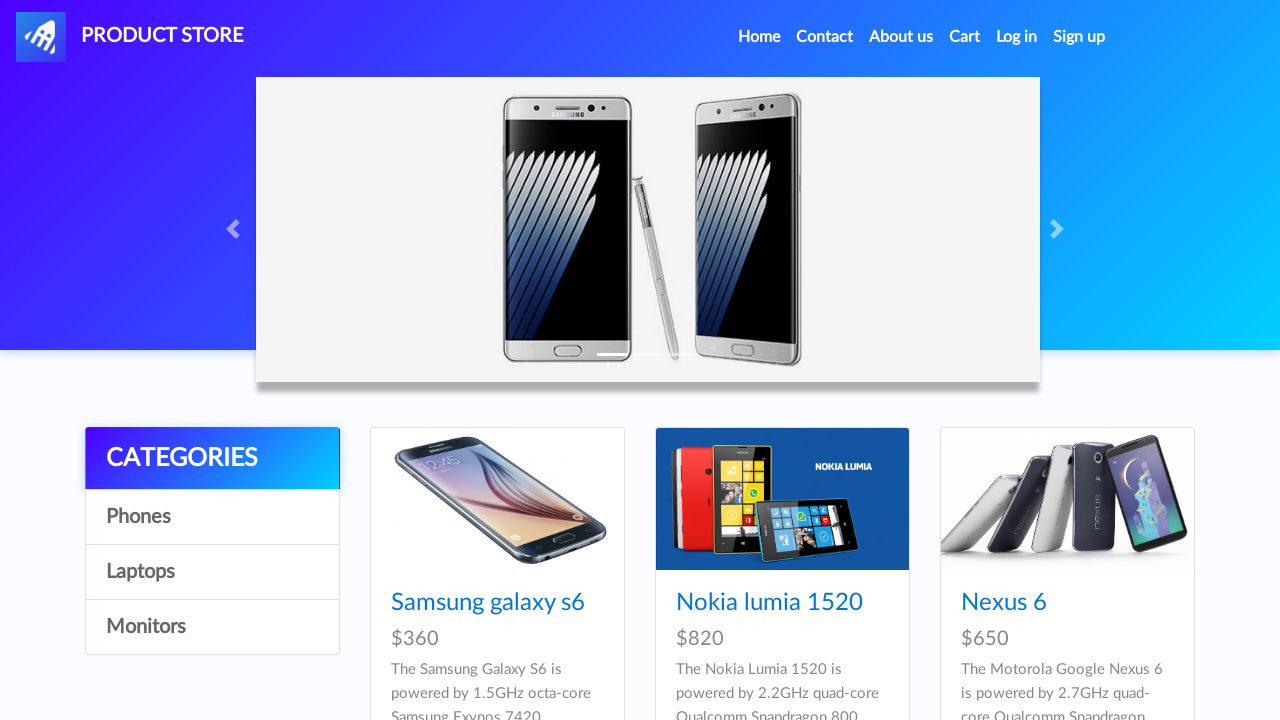